Tests an e-commerce practice site by searching for products with 'ca', verifying 4 products are displayed, and adding items including Cashews to the cart.

Starting URL: https://rahulshettyacademy.com/seleniumPractise/#/

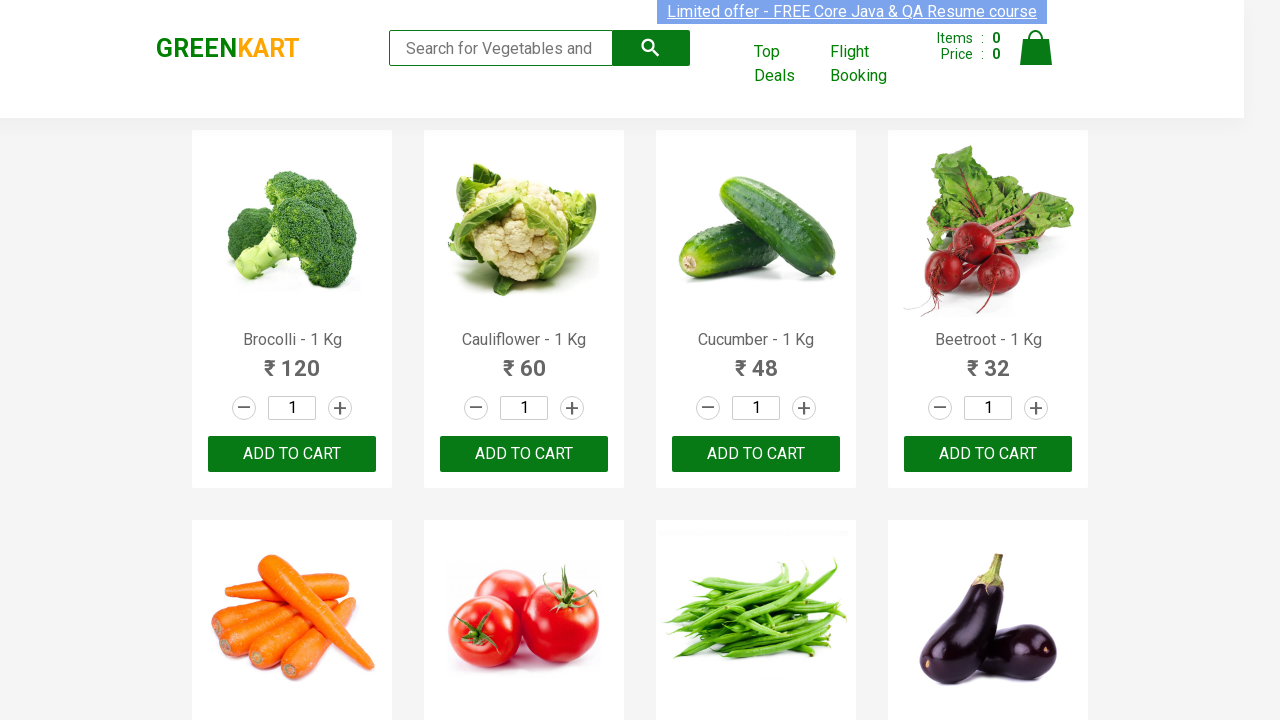

Waited 2 seconds for page to load
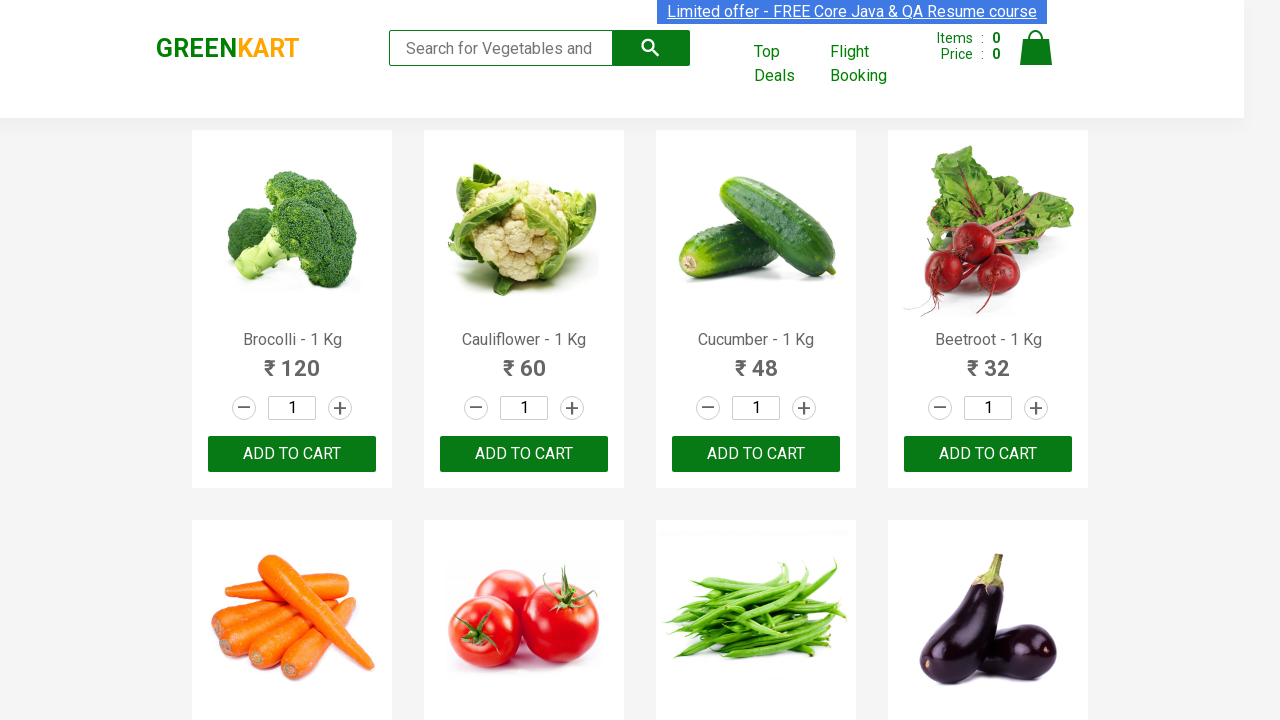

Entered 'ca' in search field on .search-keyword
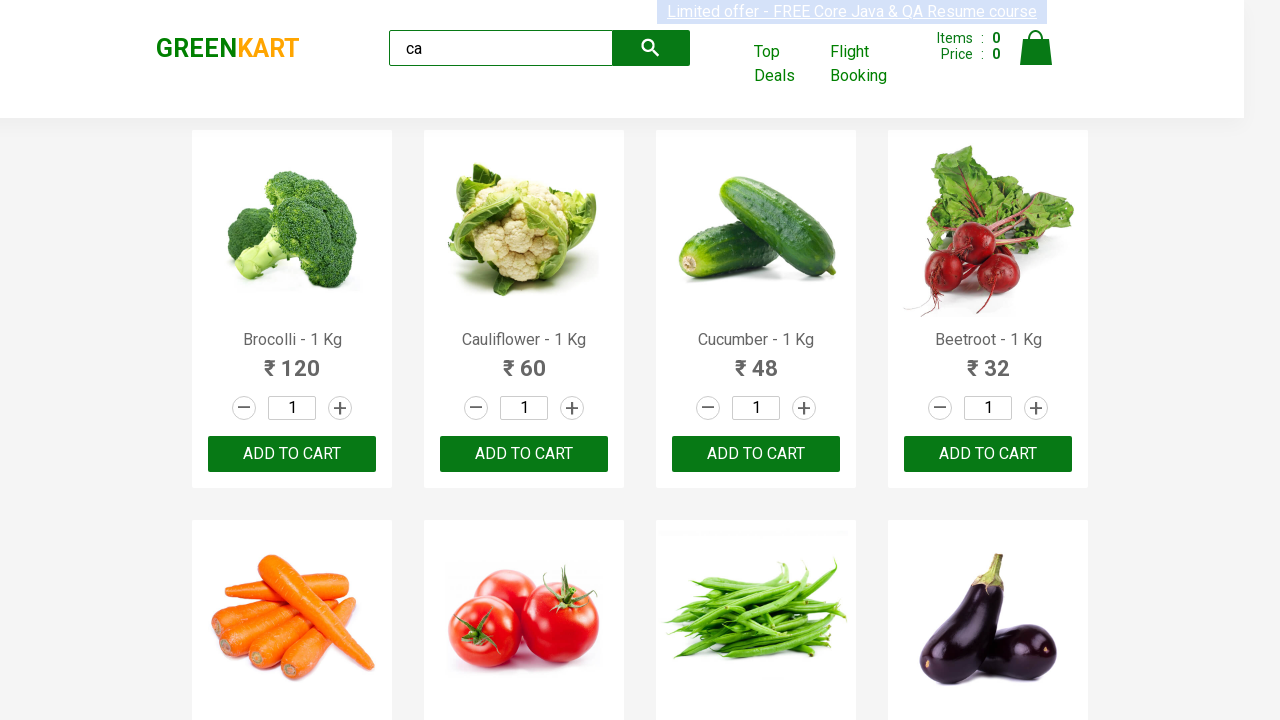

Filtered products loaded after searching for 'ca'
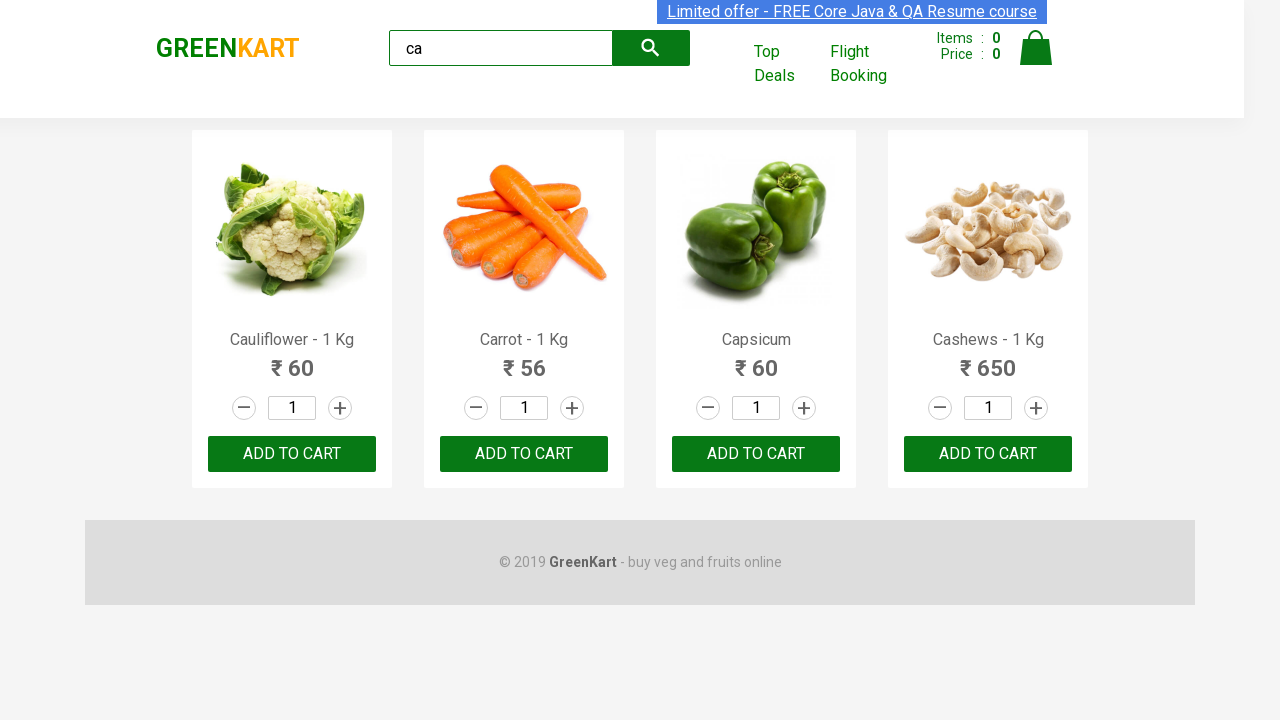

Clicked ADD TO CART on third product at (756, 454) on .products .product >> nth=2 >> text=ADD TO CART
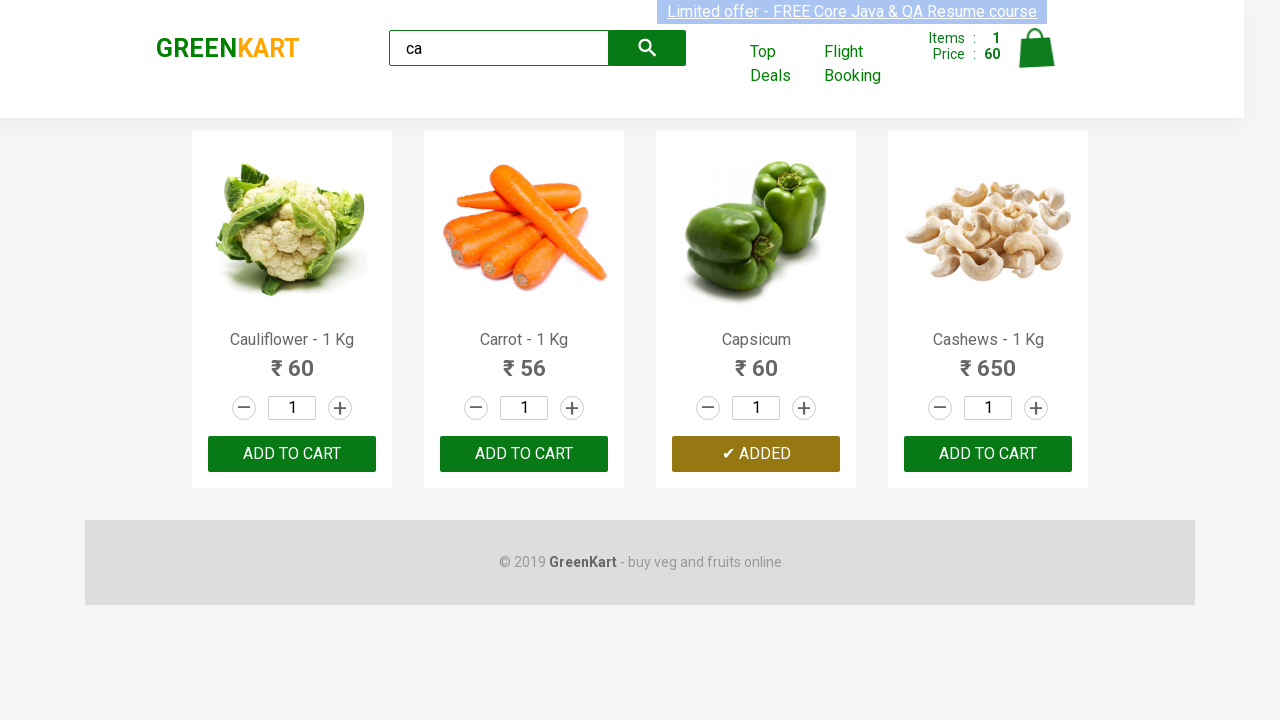

Found 4 products matching search criteria
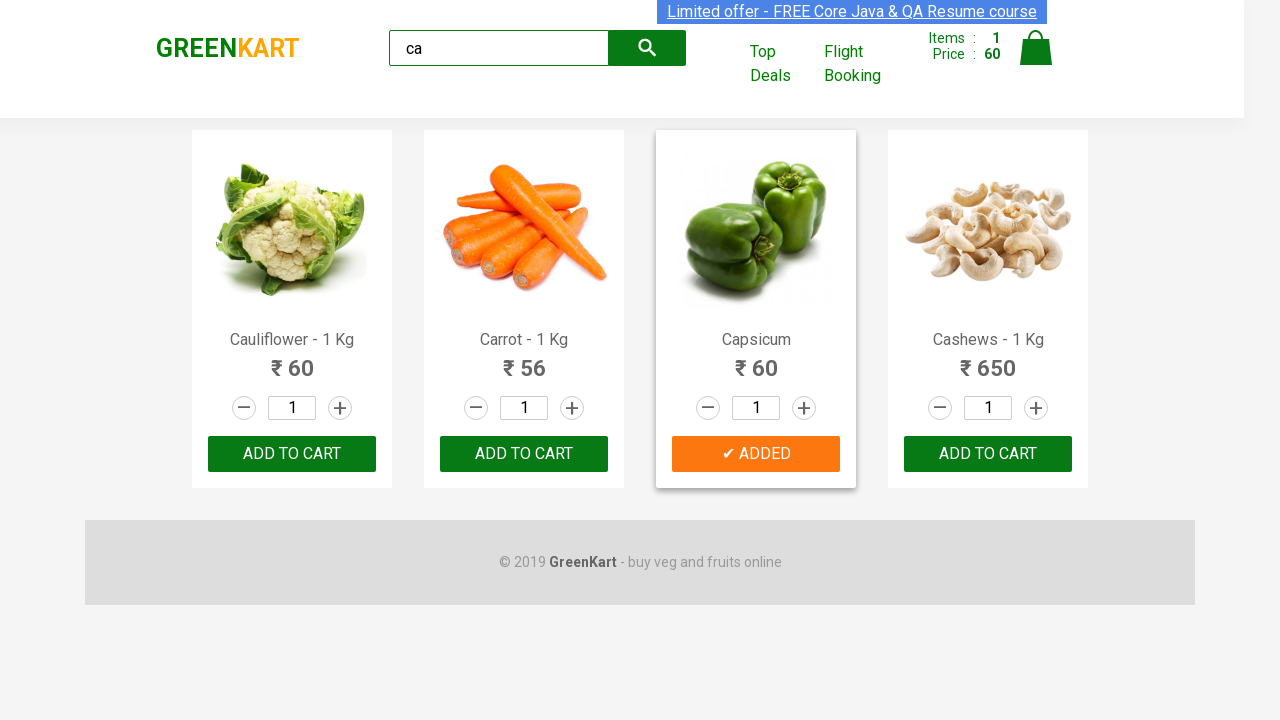

Found Cashews product and clicked ADD TO CART at (988, 454) on .products .product >> nth=3 >> text=ADD TO CART
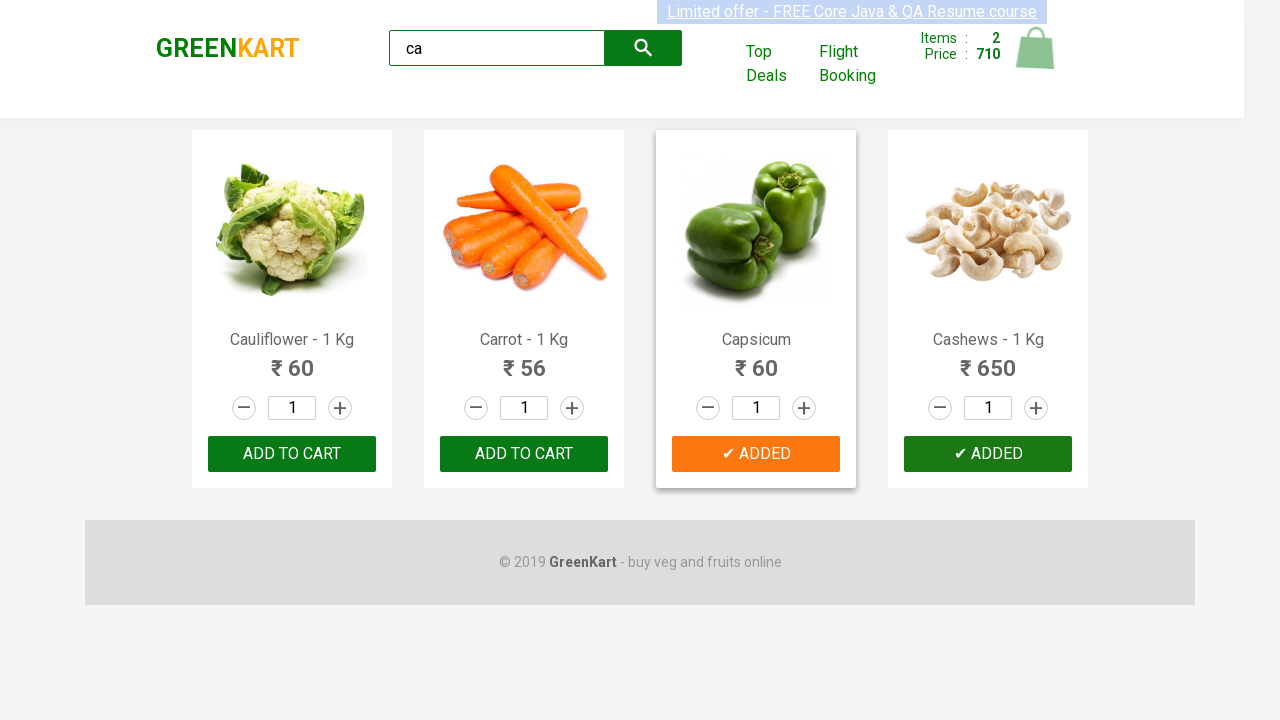

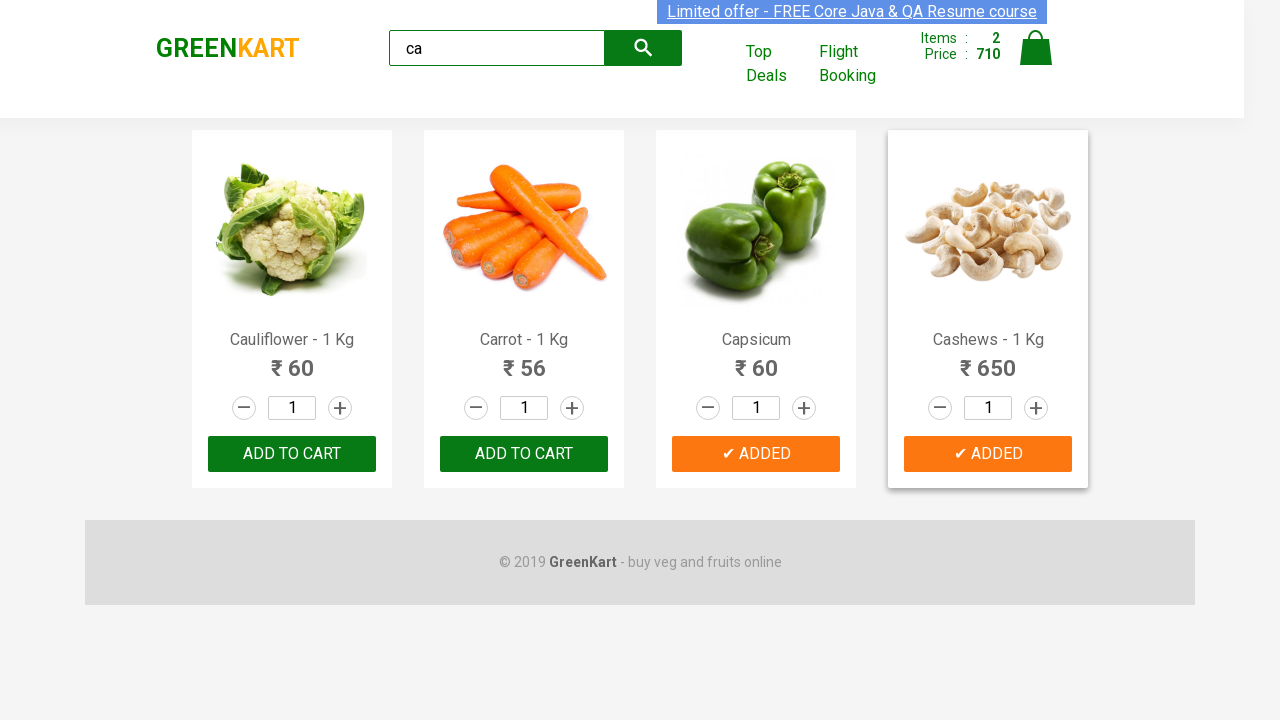